Tests accepting a JavaScript confirm dialog box by navigating to the basic elements section, triggering a confirm popup, and clicking OK to accept it.

Starting URL: http://automationbykrishna.com/

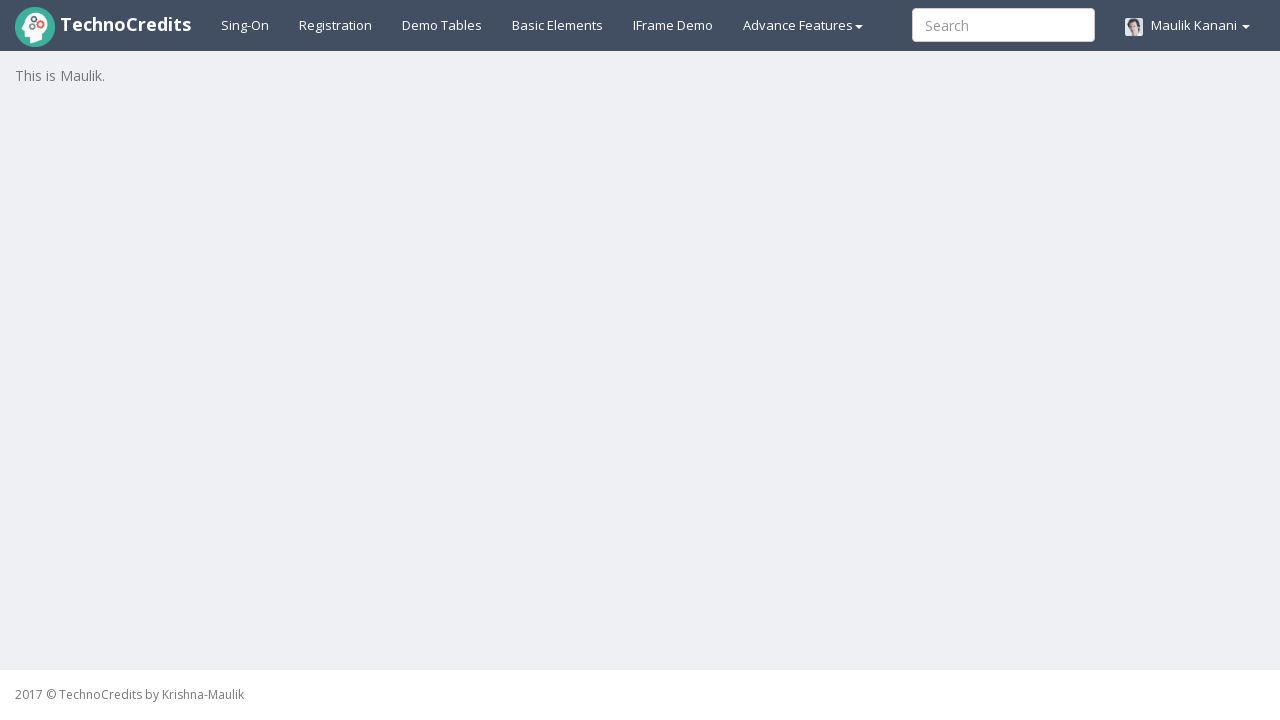

Clicked on Basic Elements section at (558, 25) on #basicelements
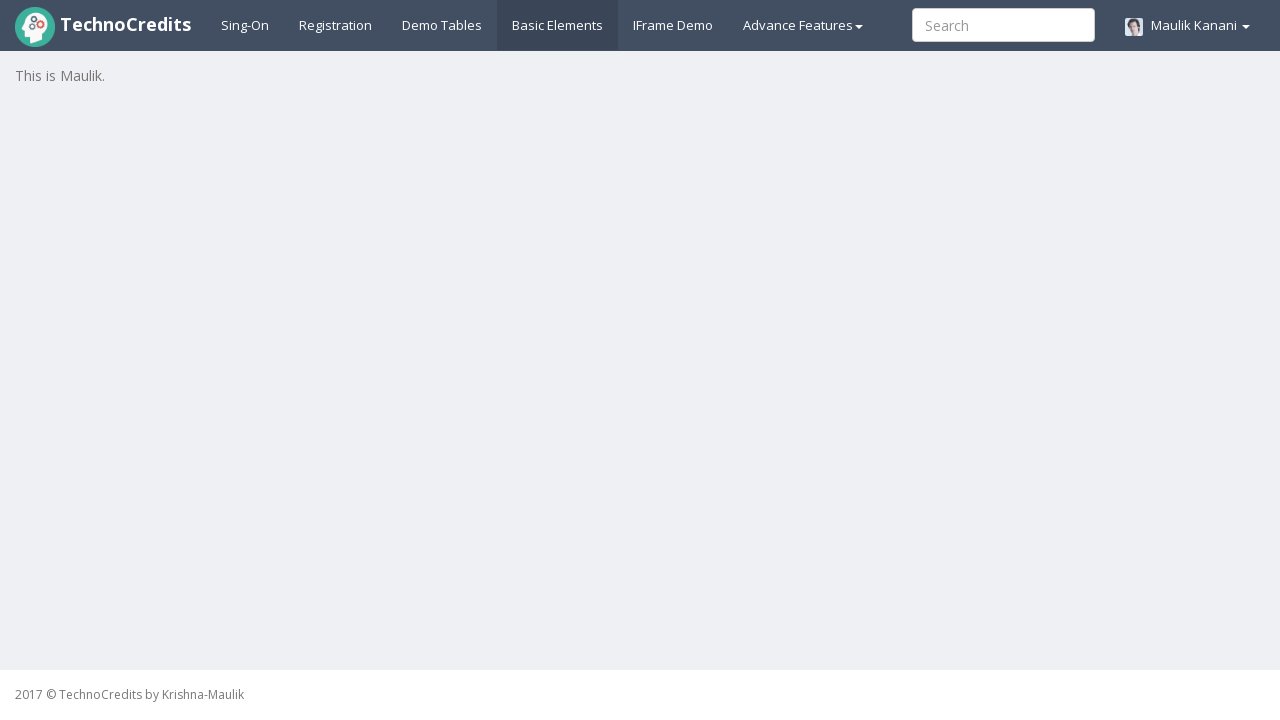

Scrolled JavaScript Confirm Box button into view
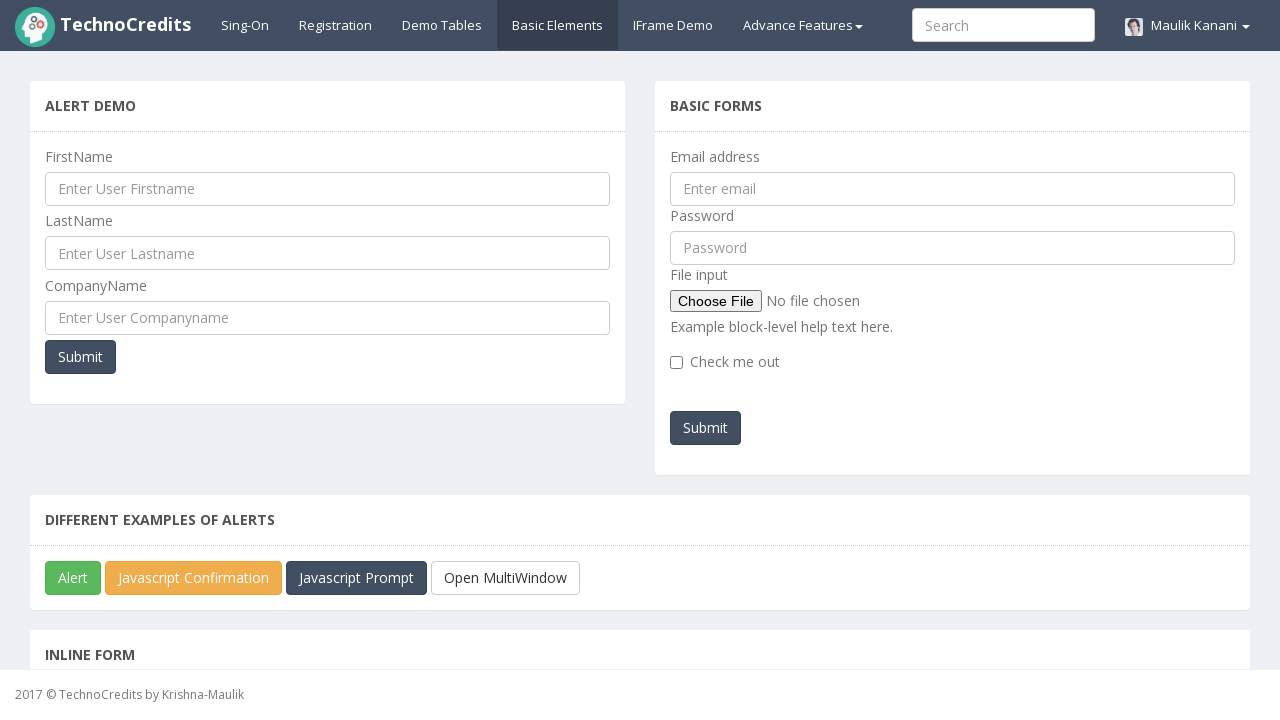

Clicked JavaScript Confirm Box button to trigger dialog at (194, 578) on #javascriptConfirmBox
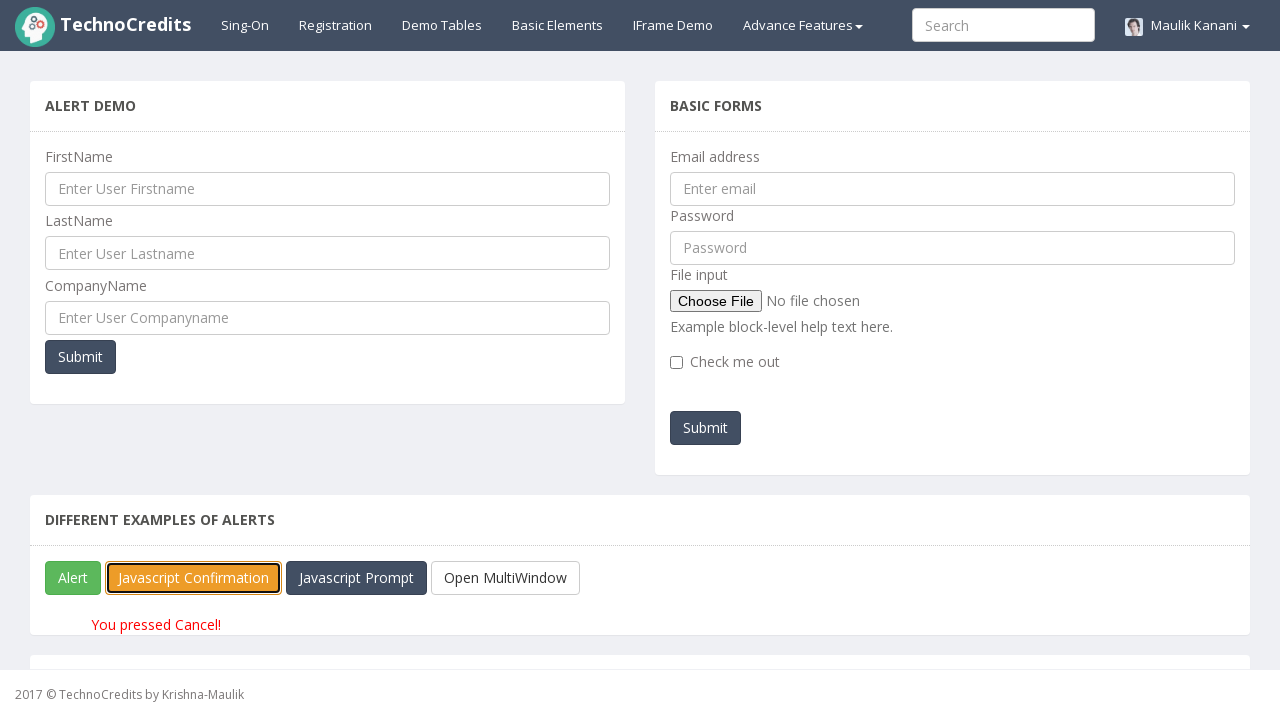

Set up dialog handler to accept confirm dialog
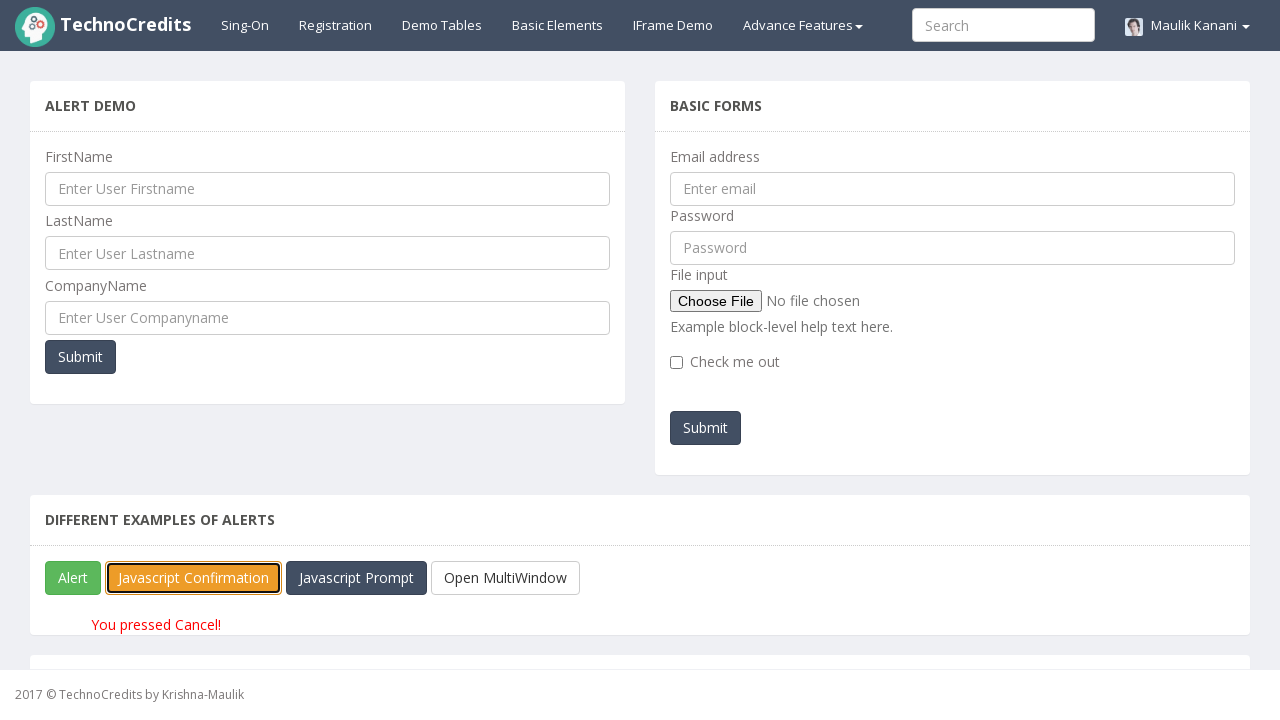

Confirmed that OK was pressed by verifying result message appeared
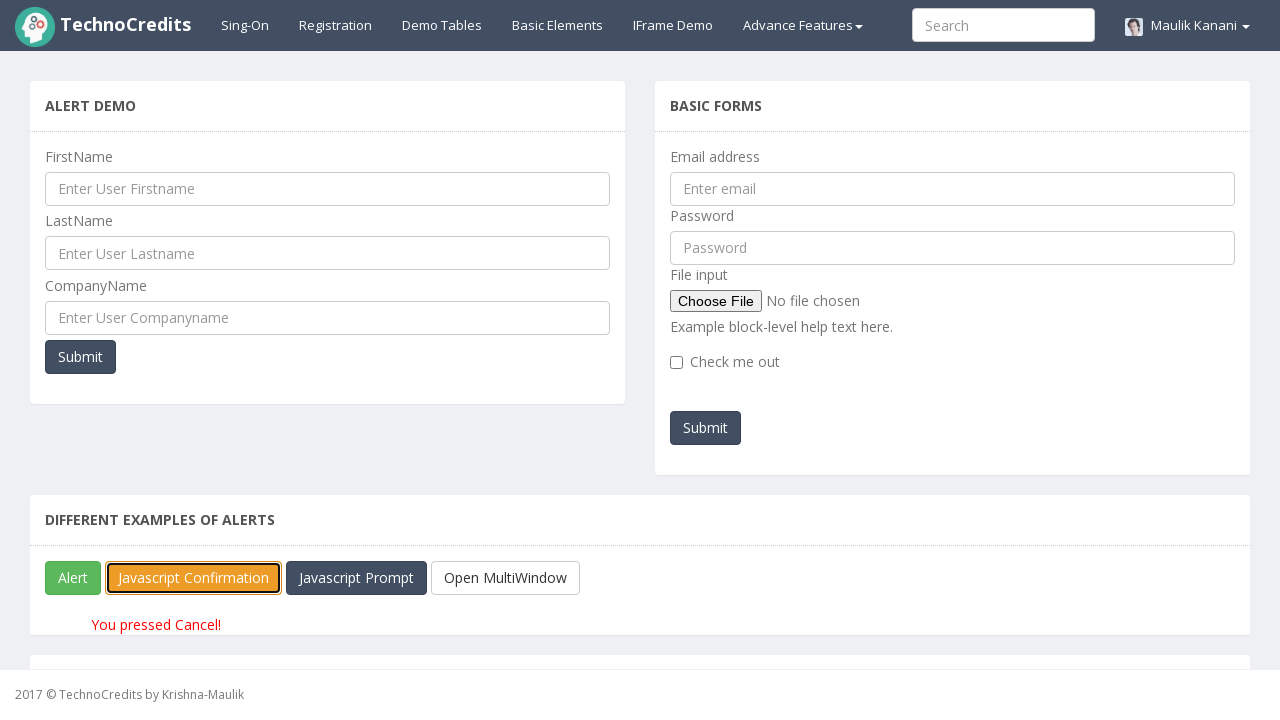

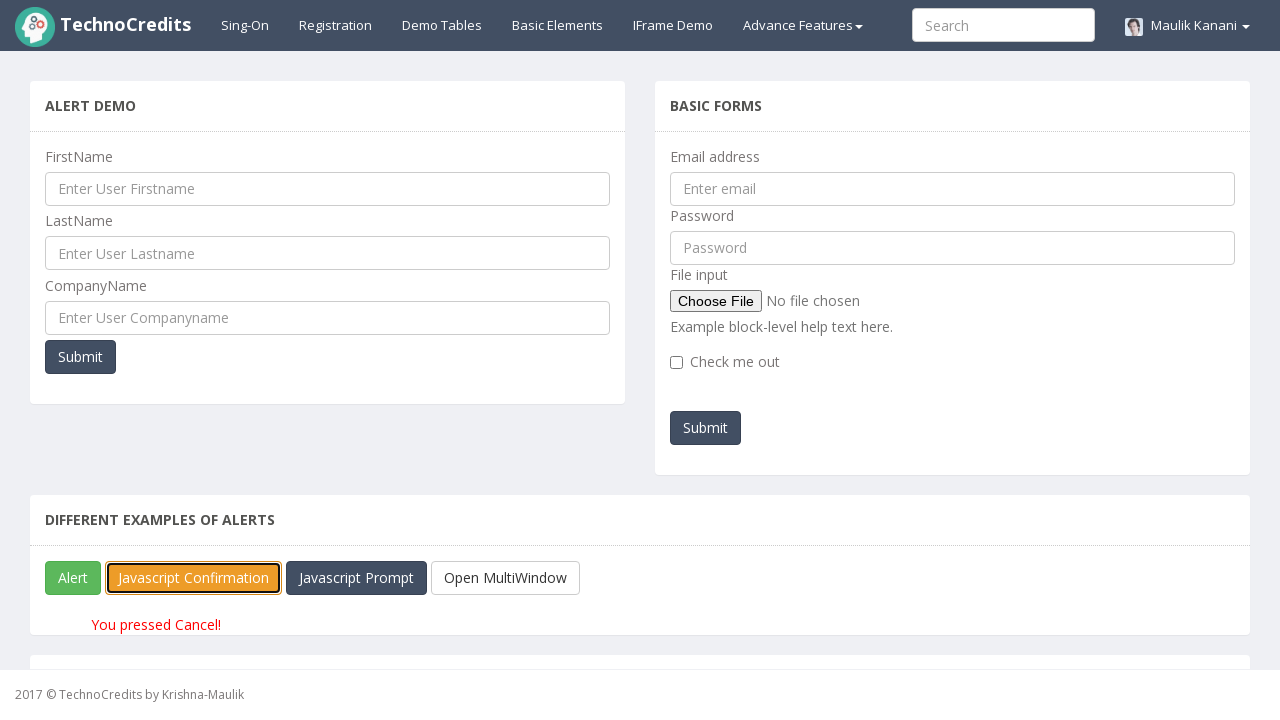